Tests a wait condition by waiting for a button to become clickable, clicking it, and verifying the success message

Starting URL: http://suninjuly.github.io/wait2.html

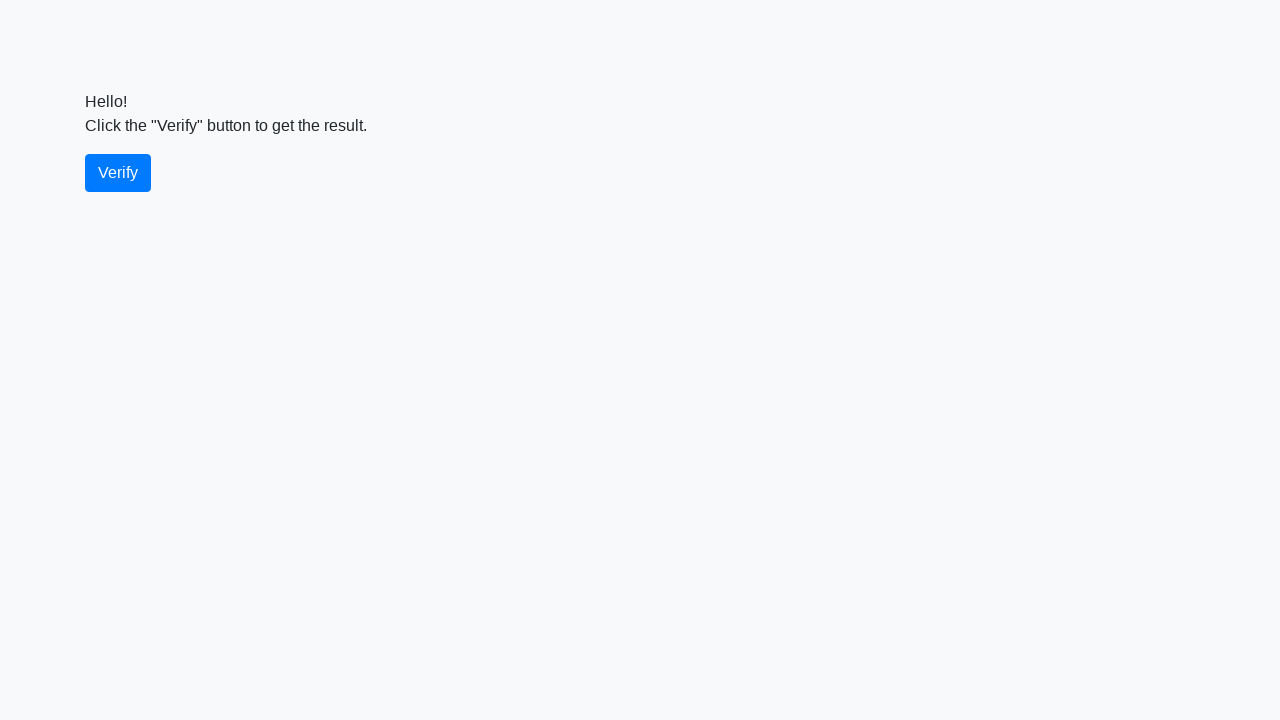

Waited for verify button to become visible
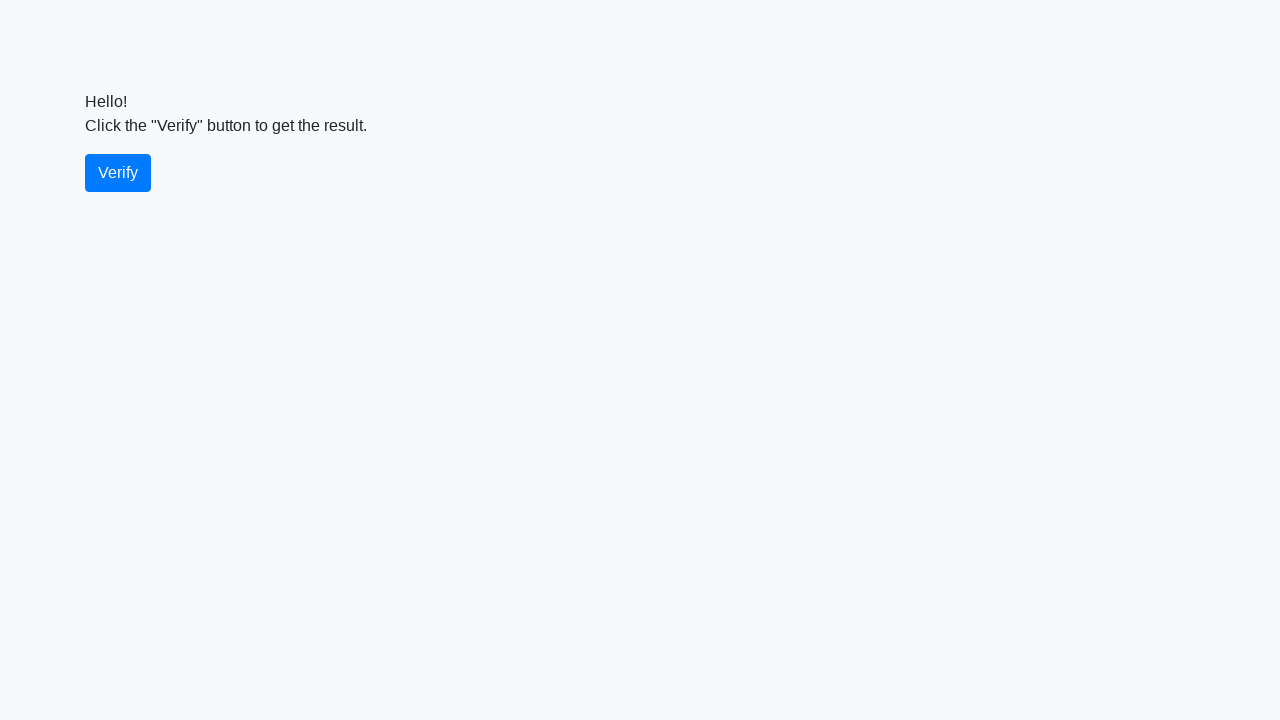

Clicked the verify button at (118, 173) on #verify
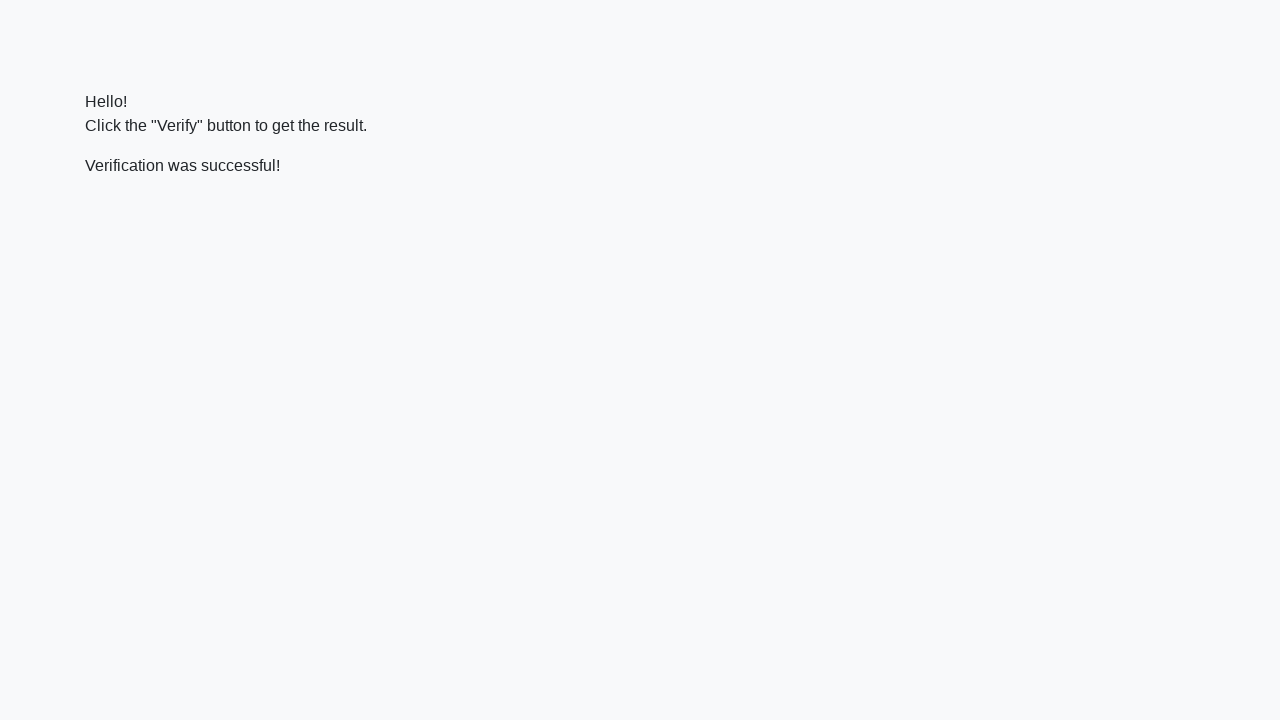

Located the verify message element
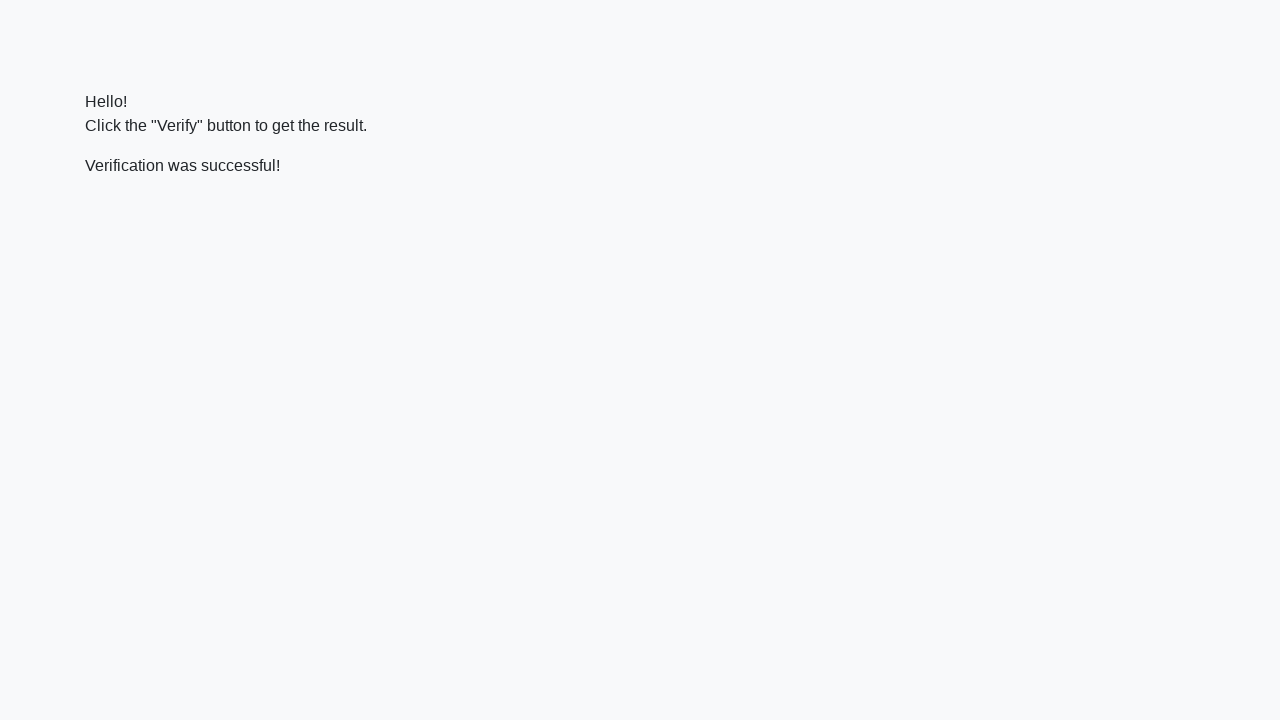

Waited for success message to appear
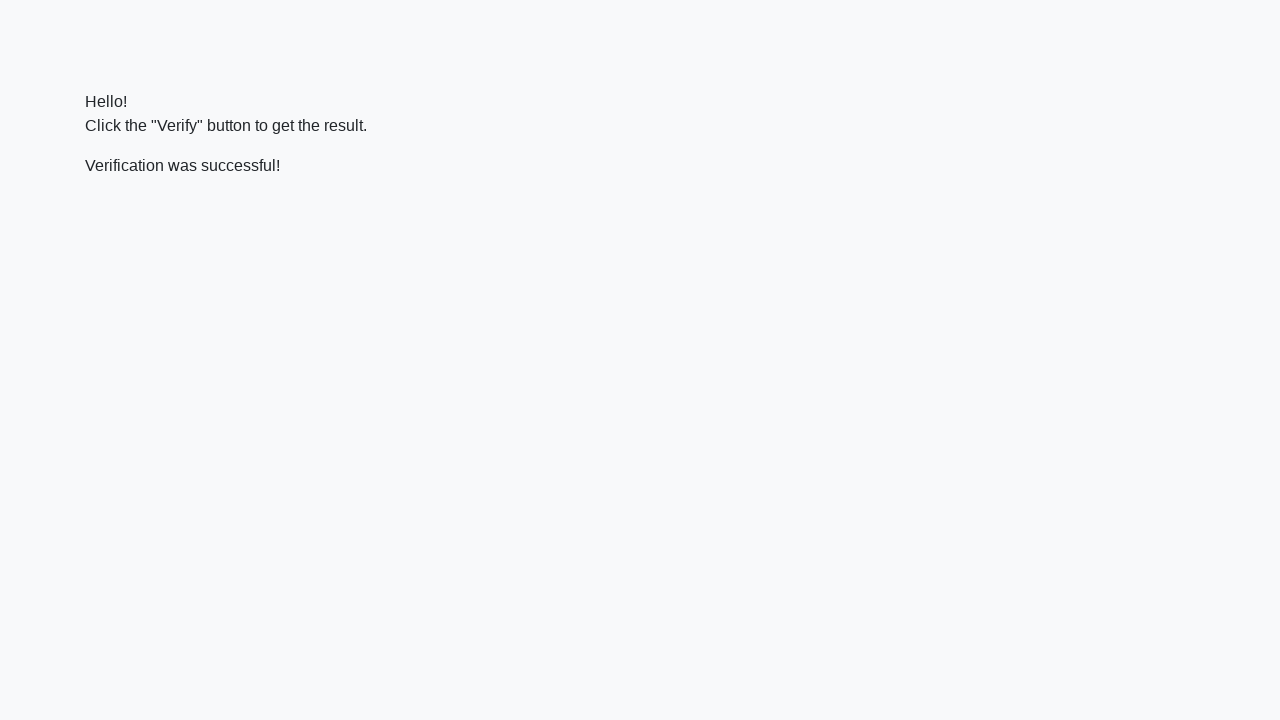

Verified that success message contains 'successful'
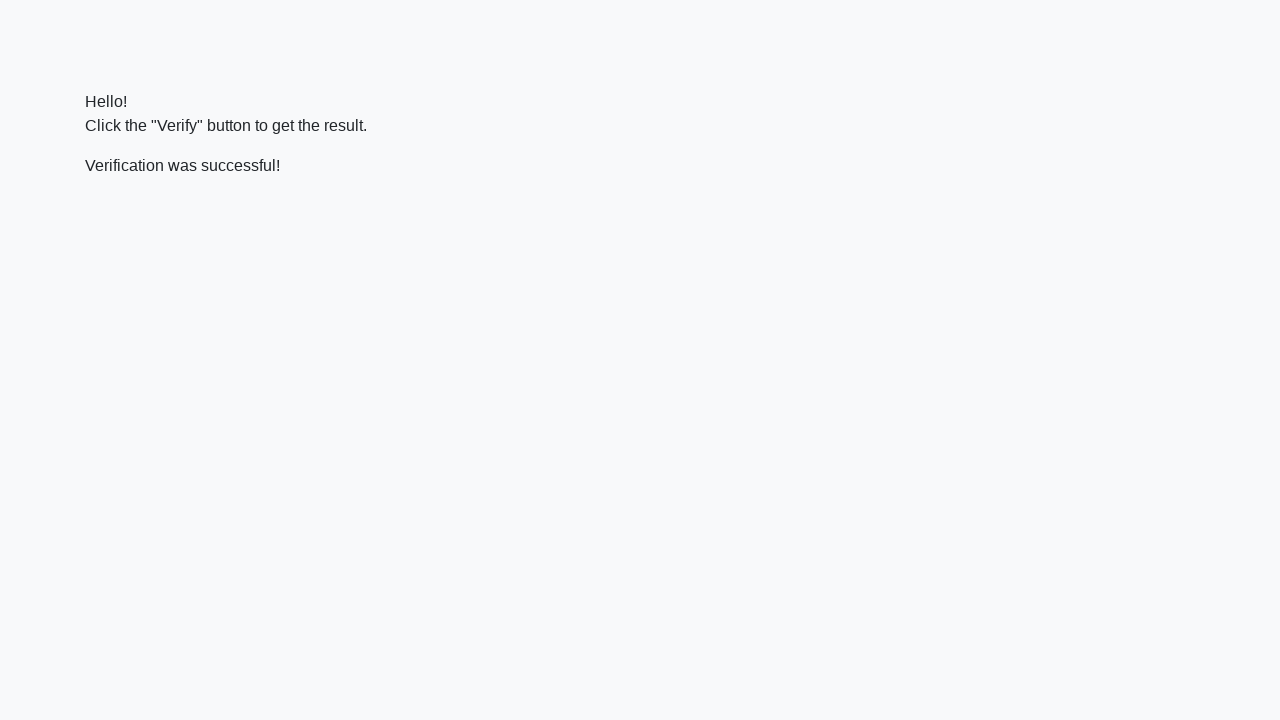

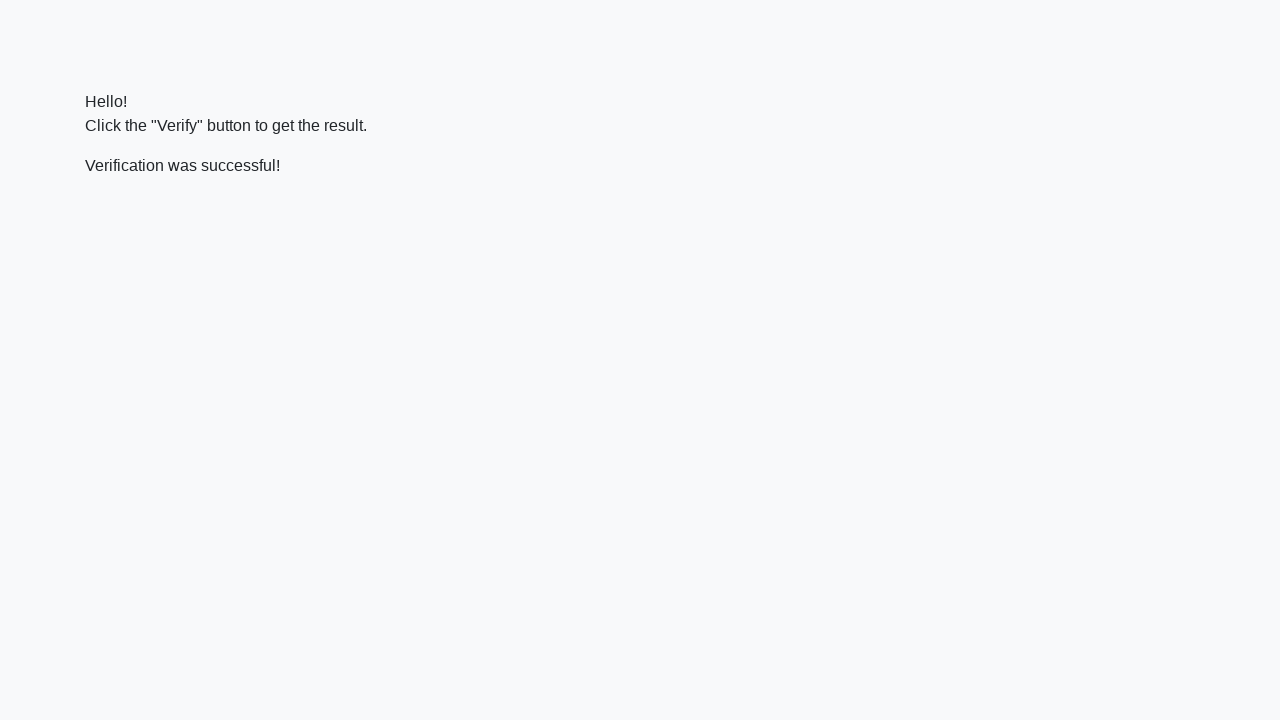